Tests hover action by moving mouse over the colors dropdown element

Starting URL: https://testautomationpractice.blogspot.com/

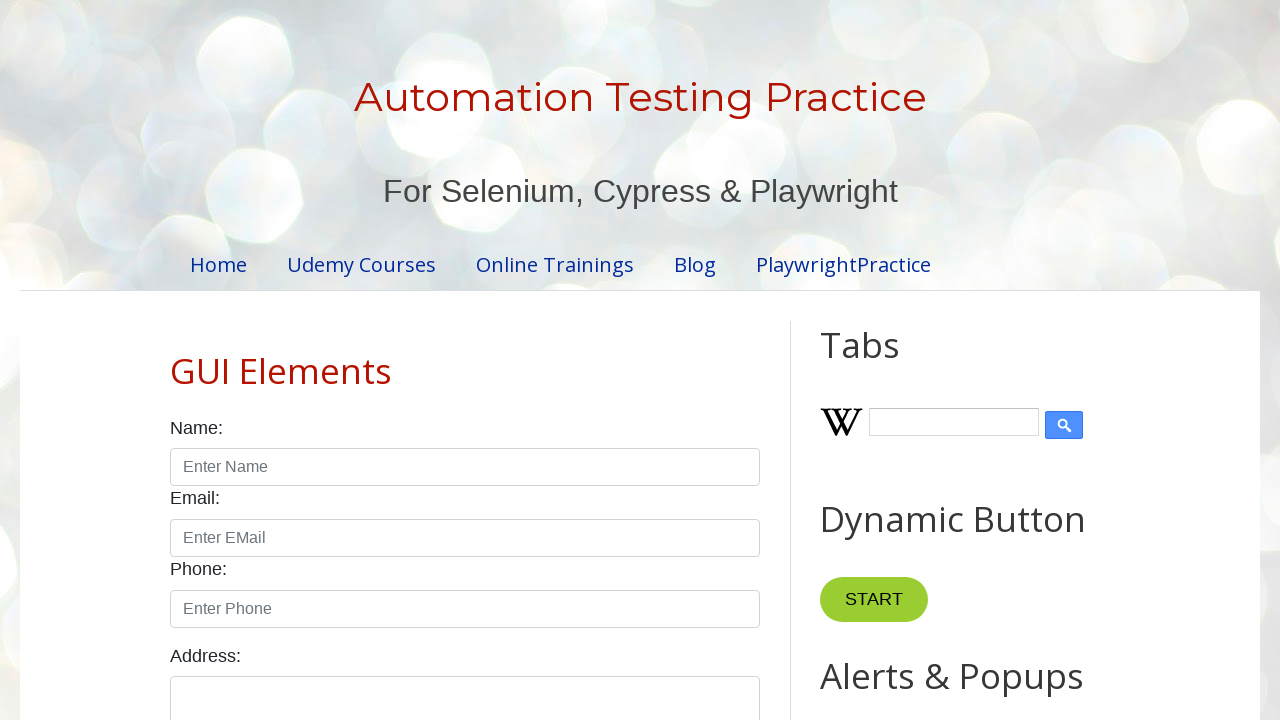

Hovered over the colors dropdown element at (465, 360) on #colors
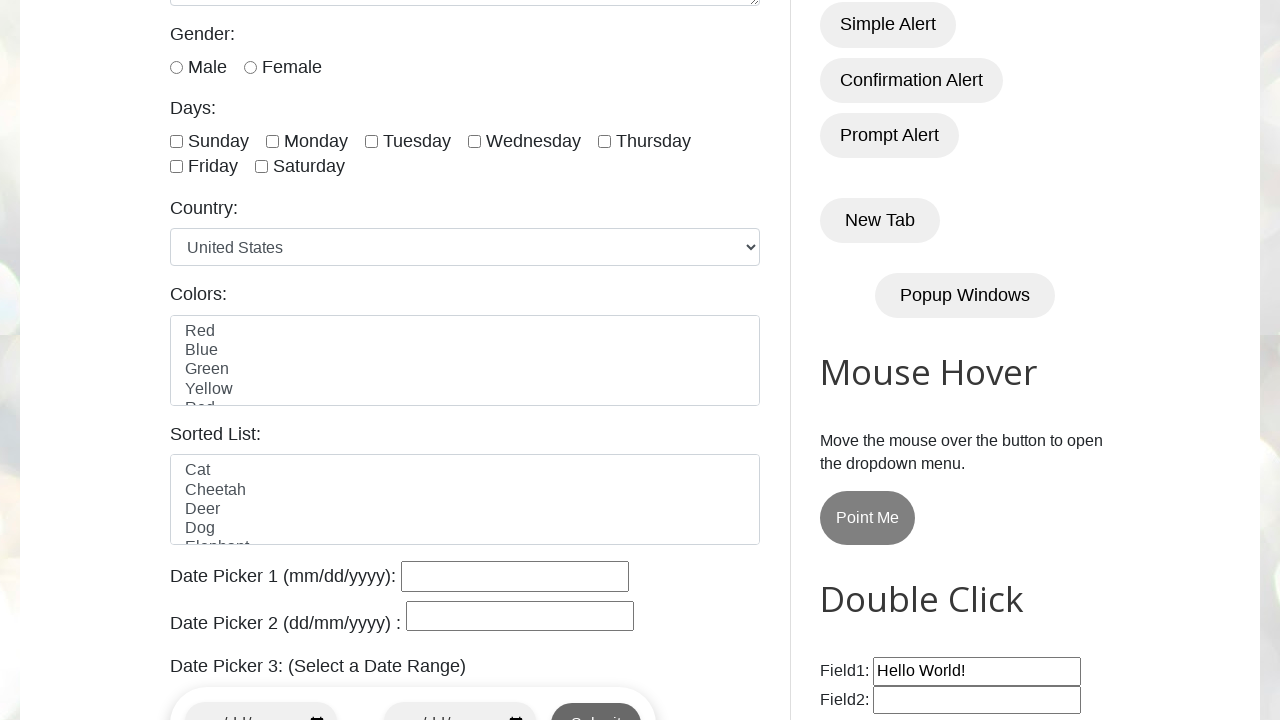

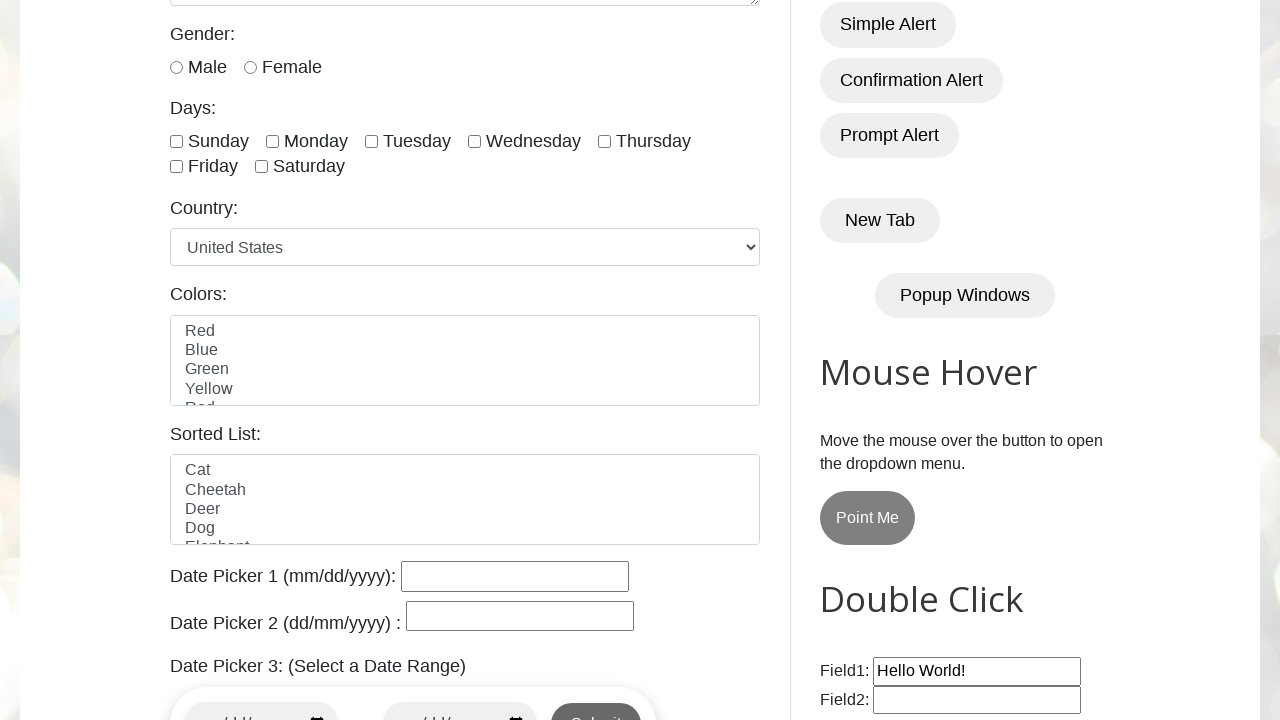